Creates a new paste on Pastebin by filling in code, selecting Bash syntax highlighting, setting 10 minute expiration, and submitting the form

Starting URL: https://pastebin.com

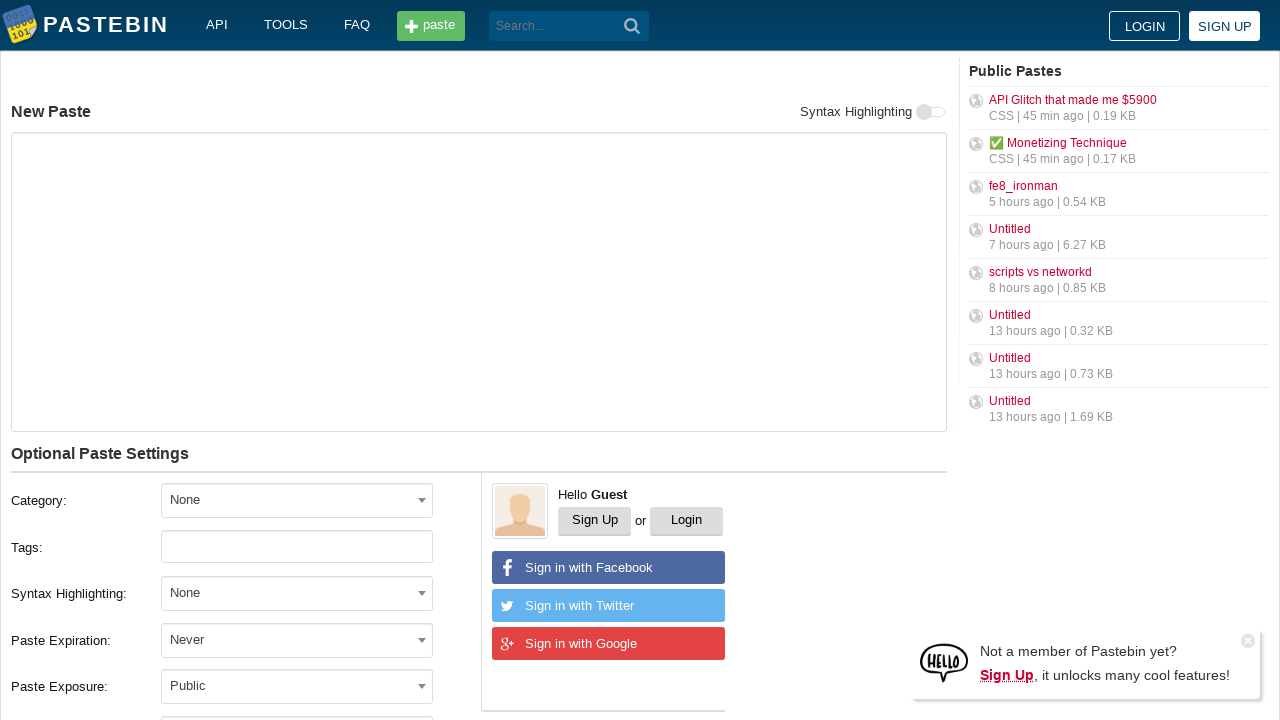

Filled code field with bash script on #postform-text
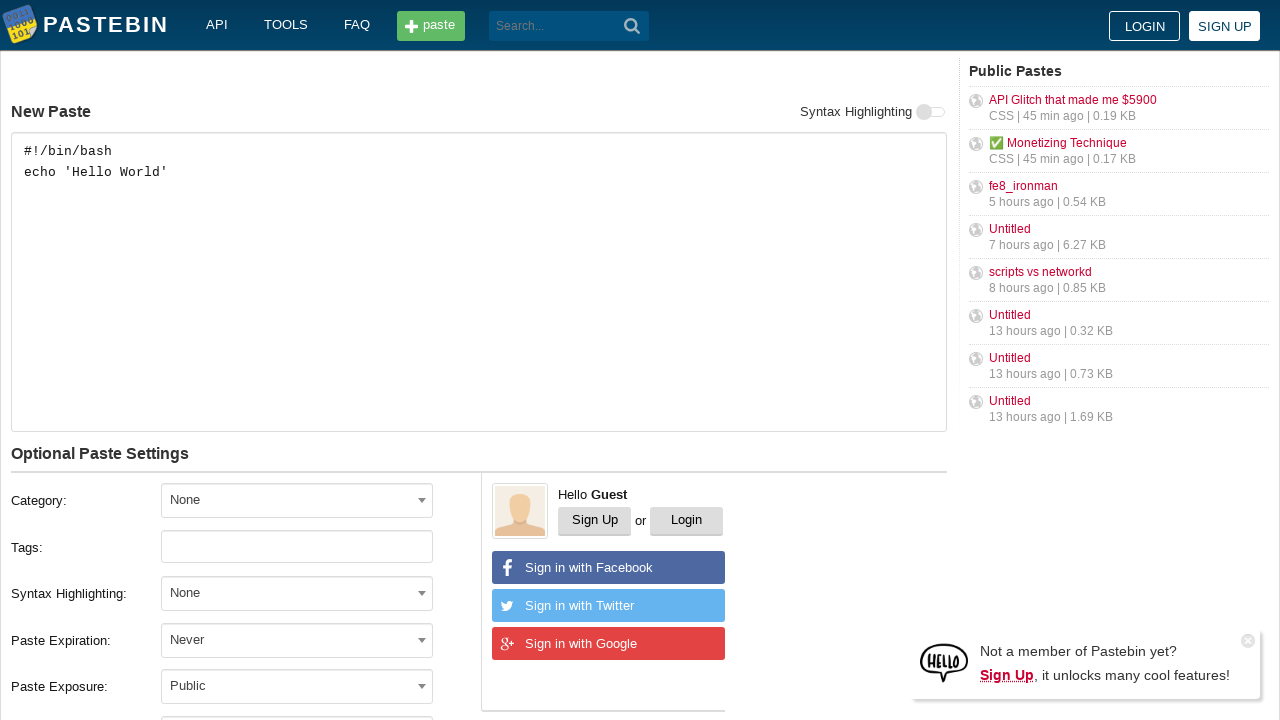

Clicked Syntax Highlighting dropdown at (311, 594) on xpath=//label[text()='Syntax Highlighting:']/following-sibling::div
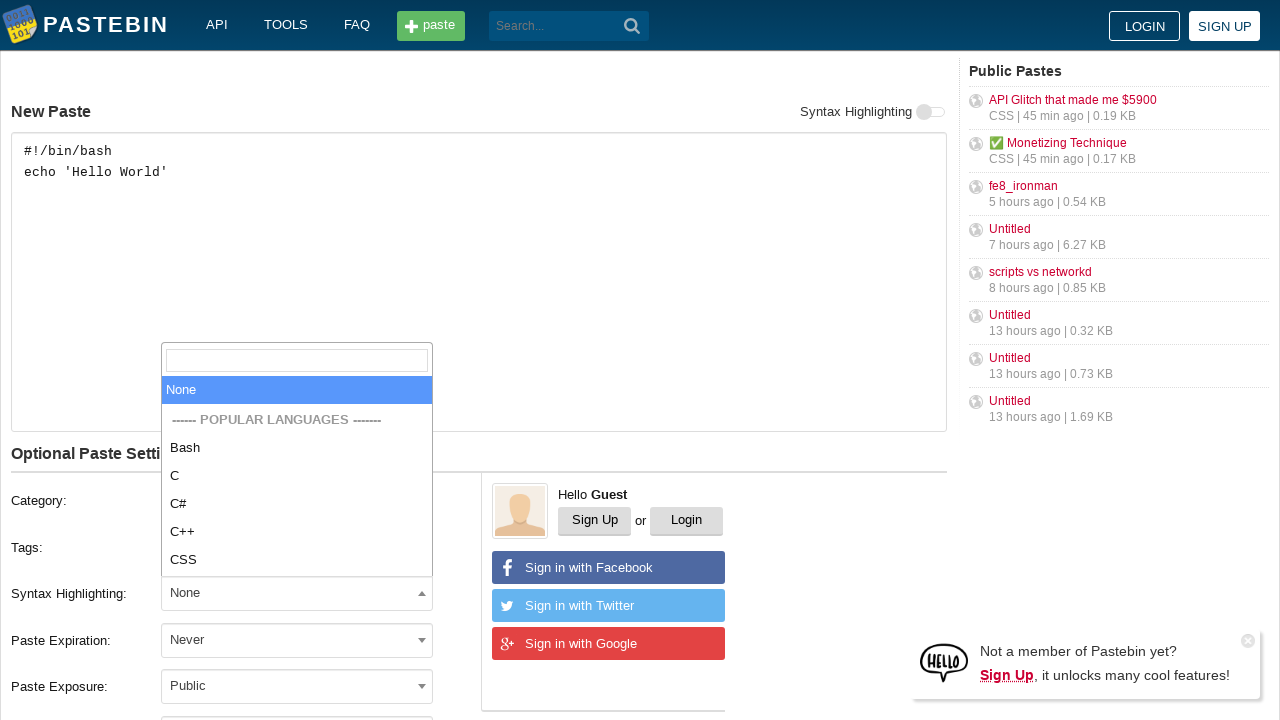

Selected Bash syntax highlighting at (297, 448) on xpath=//ul[@role='listbox']/li/ul/li[text()='Bash']
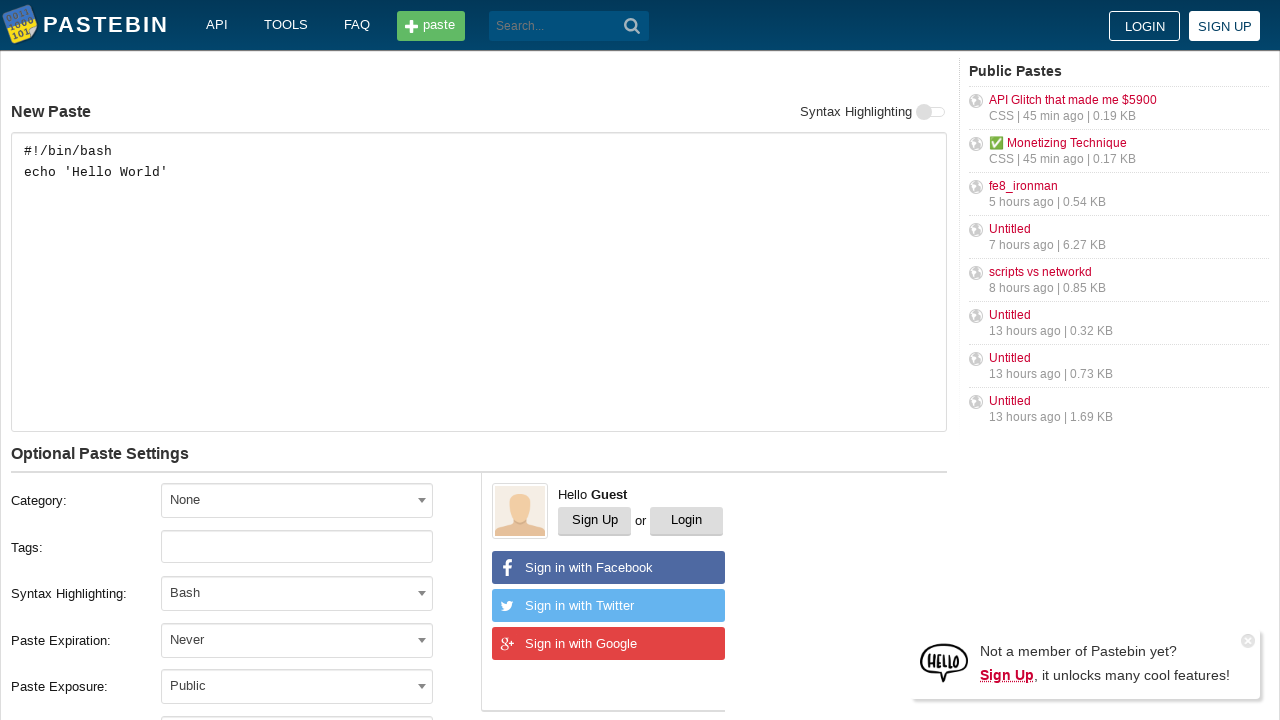

Clicked Paste Expiration dropdown at (311, 640) on xpath=//label[text()='Paste Expiration:']/following-sibling::div
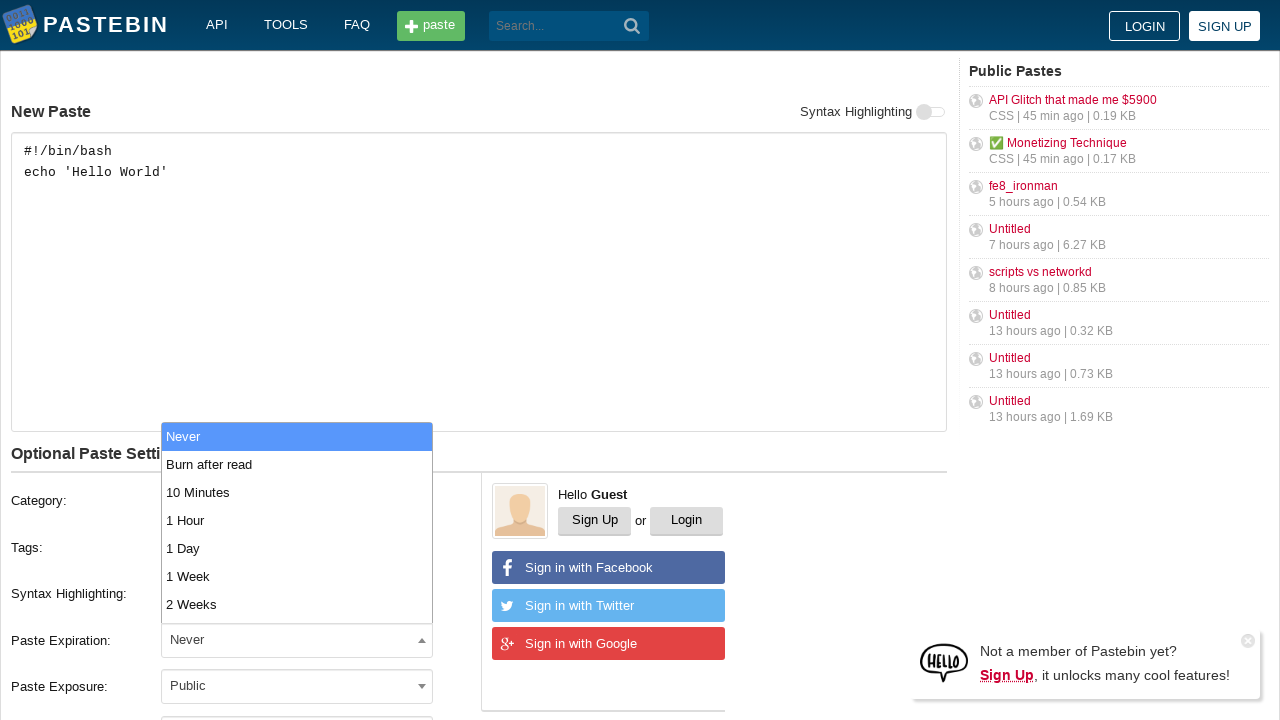

Selected 10 minute expiration time at (297, 492) on xpath=//ul[@role='listbox']/li[text()='10 Minutes']
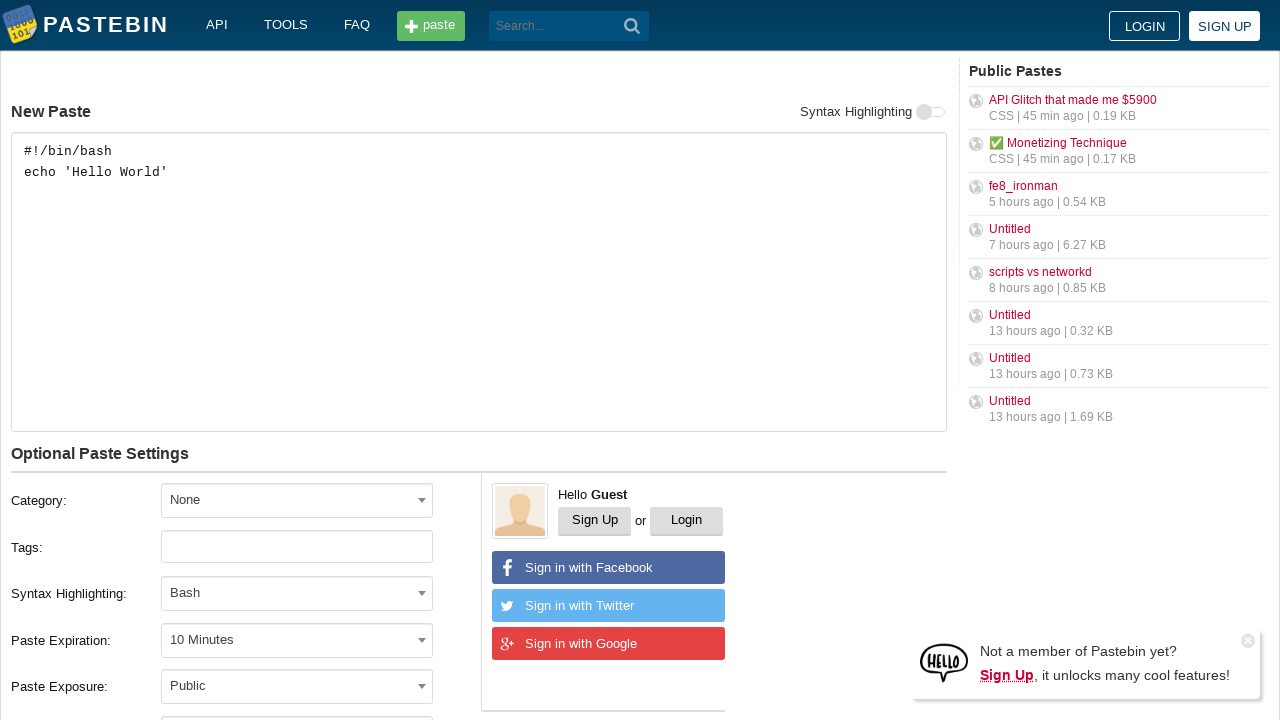

Filled paste title field on #postform-name
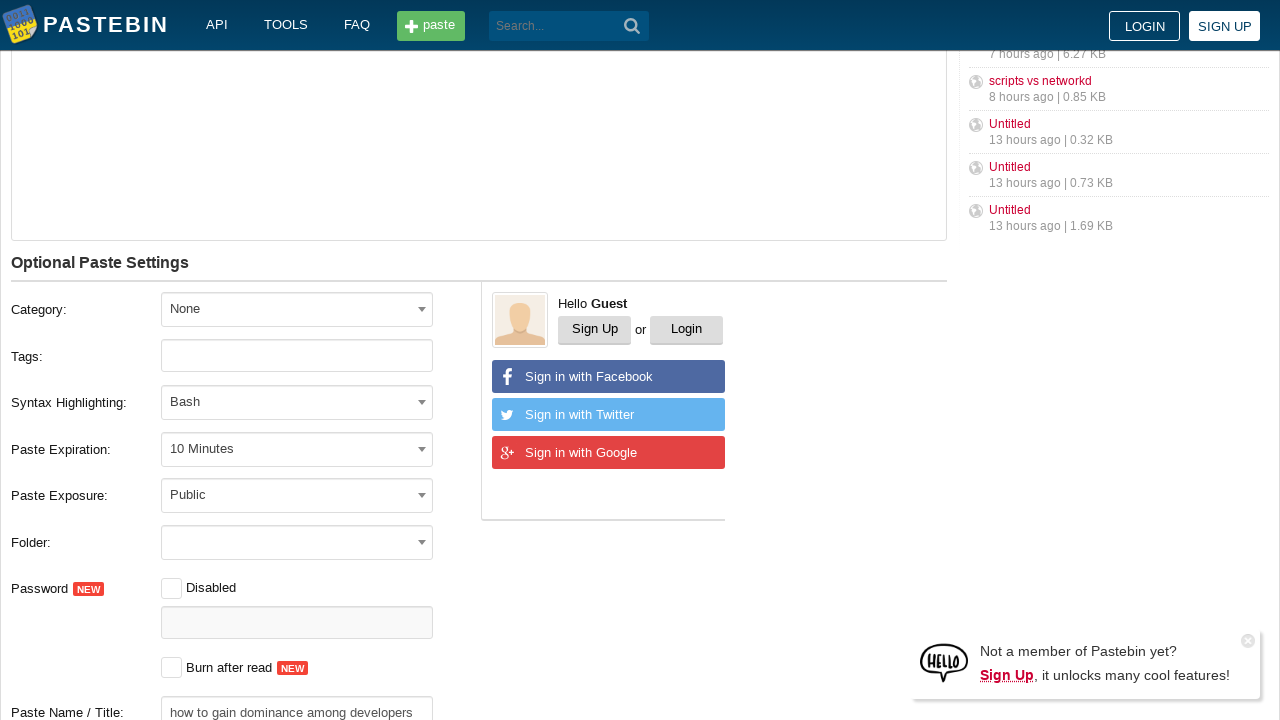

Clicked Create Paste button at (240, 400) on xpath=//*[@class='btn -big']
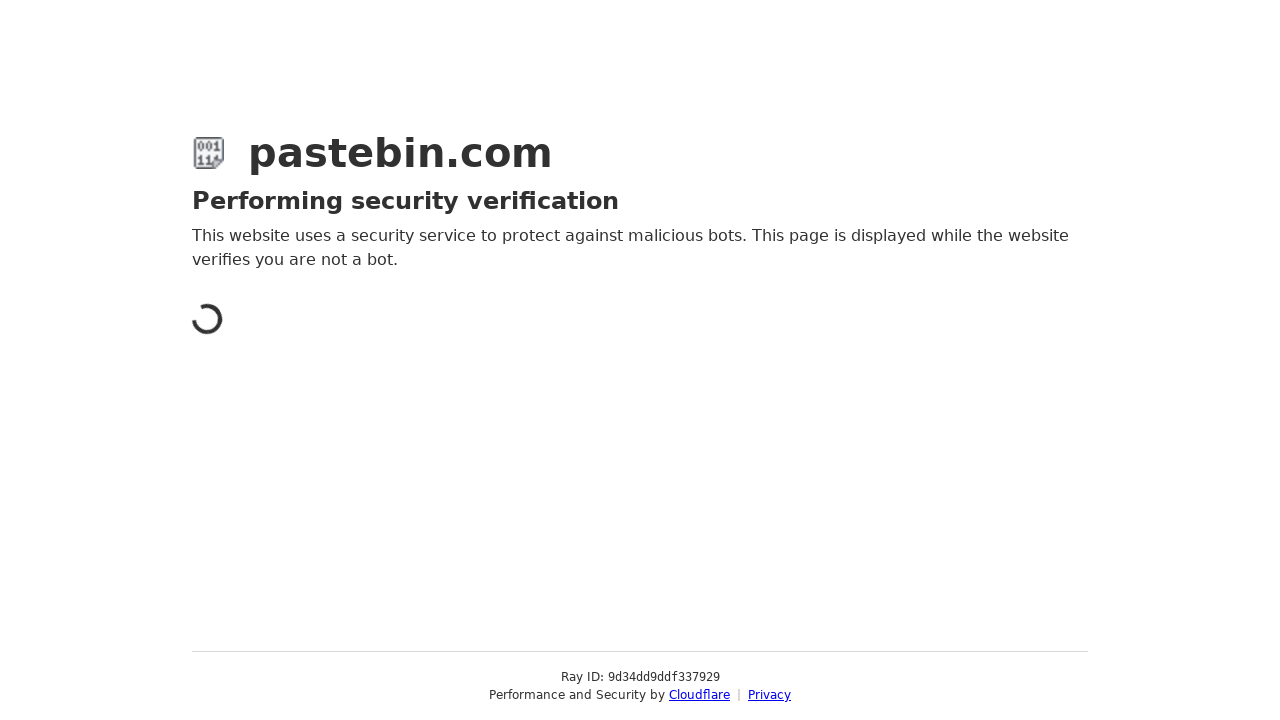

Waited for paste creation page to load
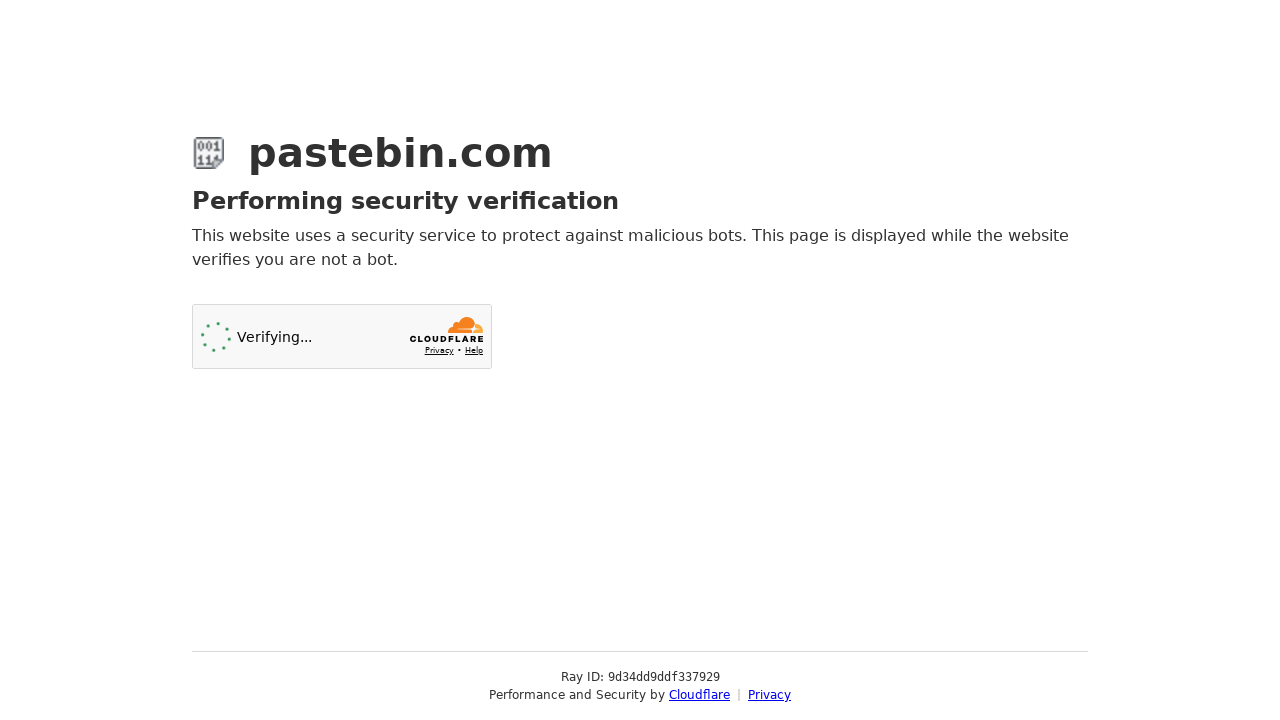

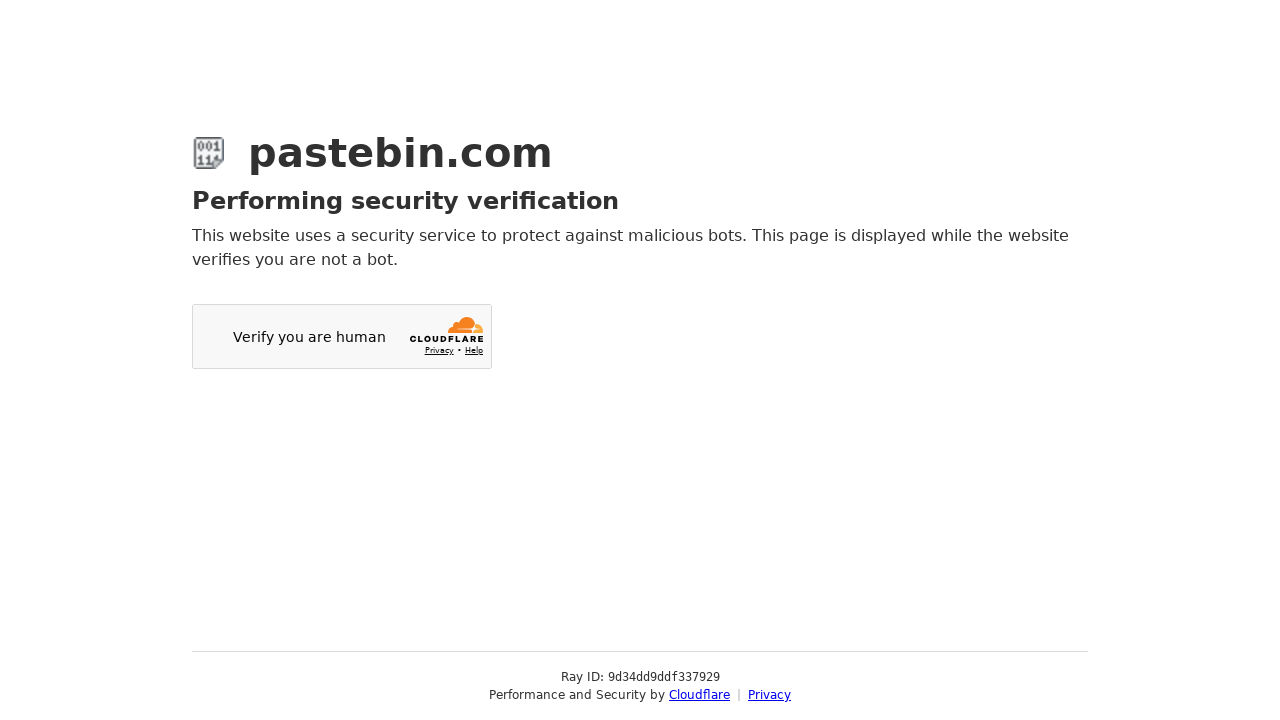